Tests JavaScript confirmation alert by clicking a button, accepting the alert to verify "Ok" message, then clicking again and dismissing to verify "Cancel" message

Starting URL: https://loopcamp.vercel.app/javascript-alerts.html

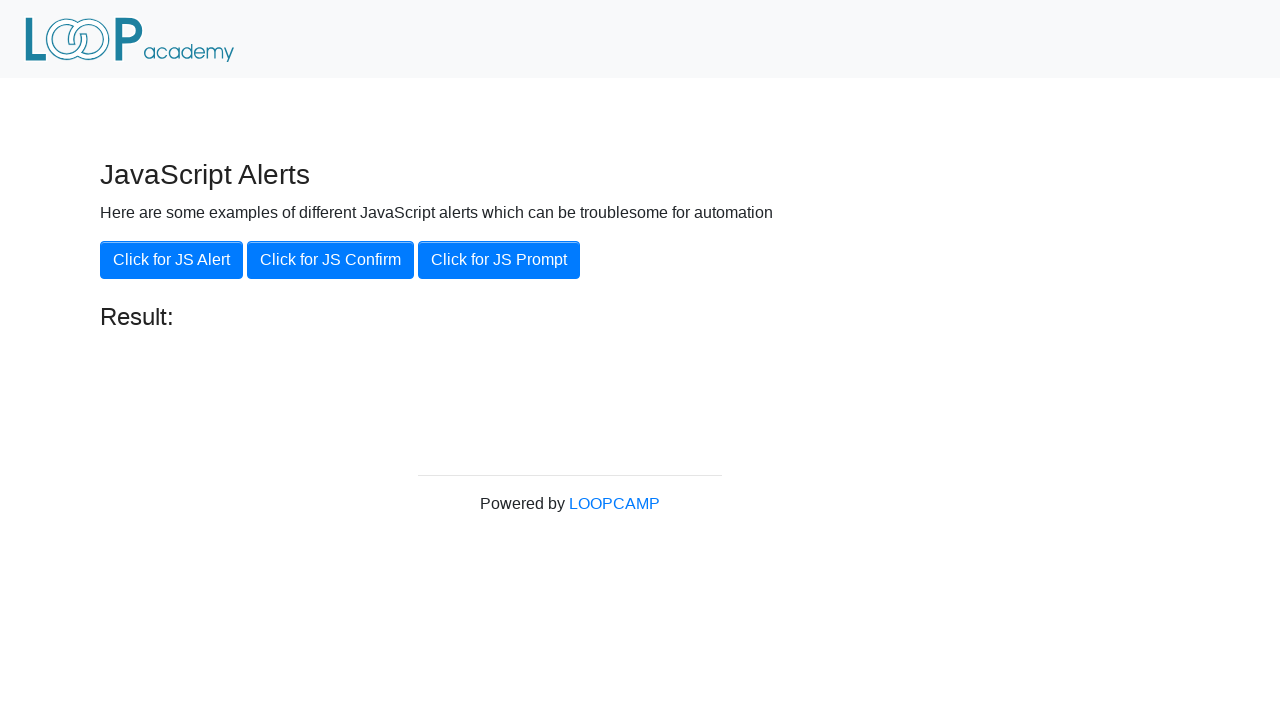

Set up dialog handler to accept confirmation alert
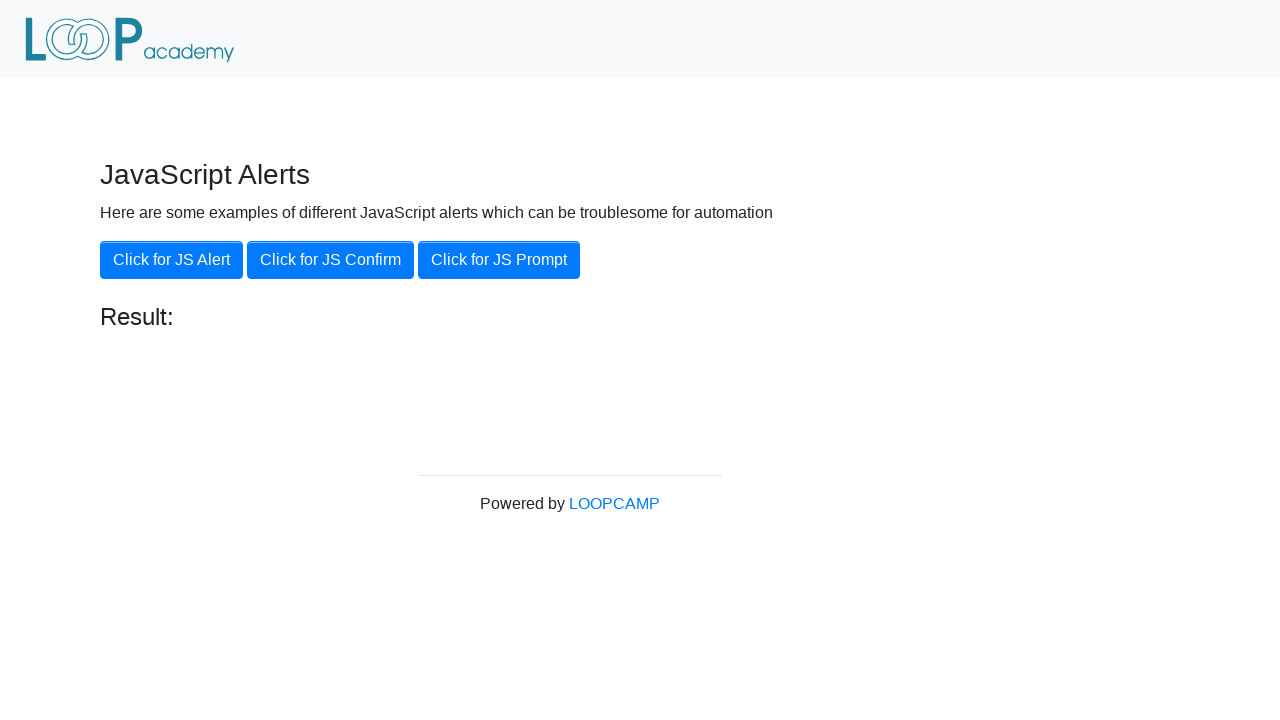

Clicked 'Click for JS Confirm' button at (330, 260) on xpath=//button[@onclick='jsConfirm()']
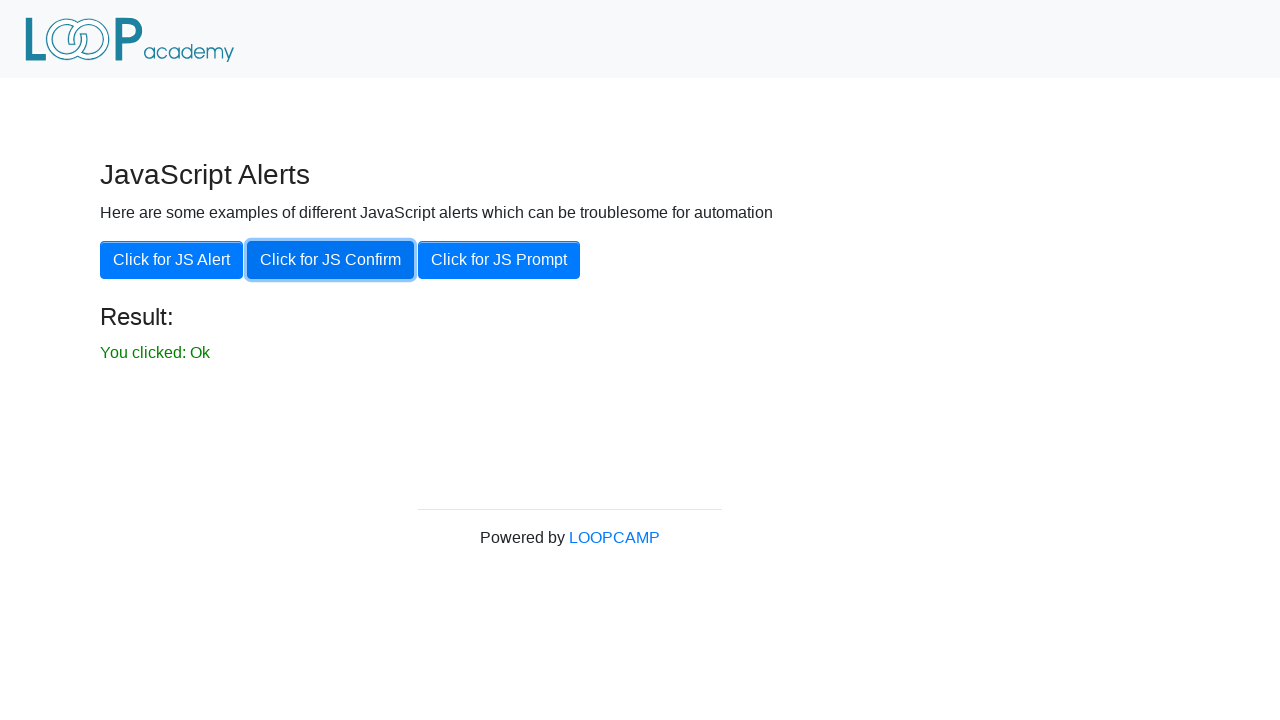

Waited for result message after accepting confirmation alert
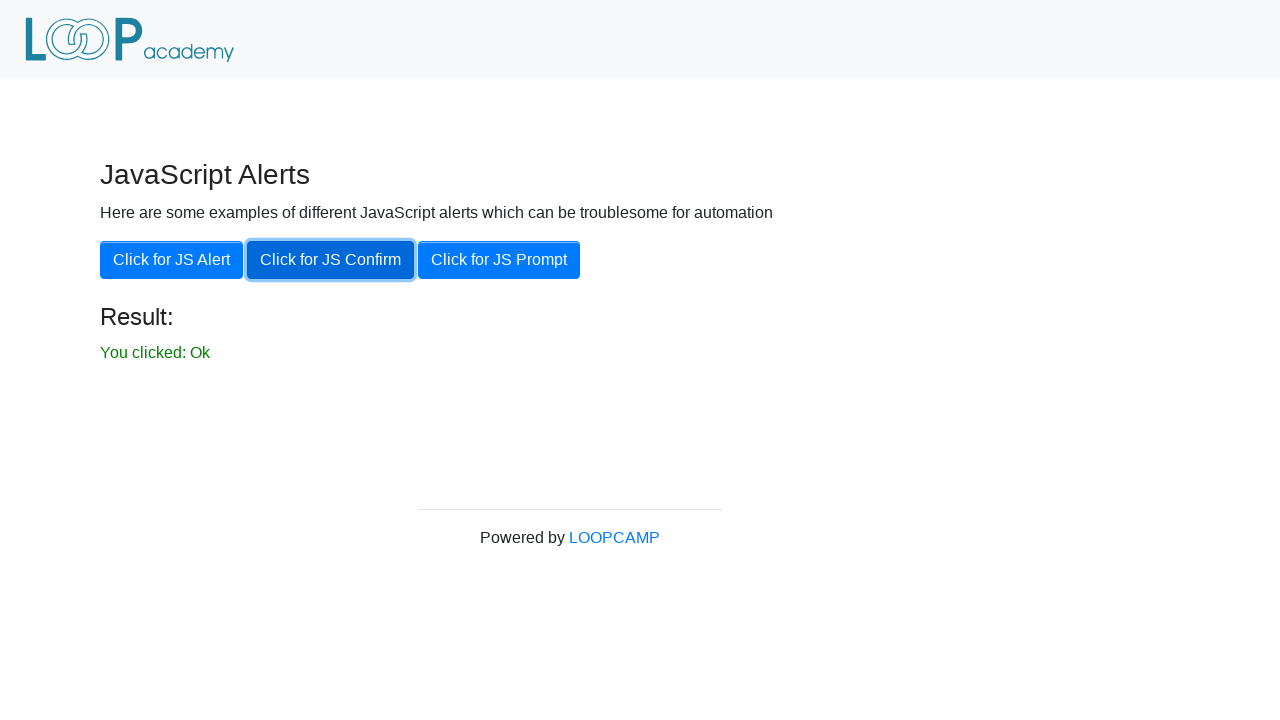

Retrieved result text content
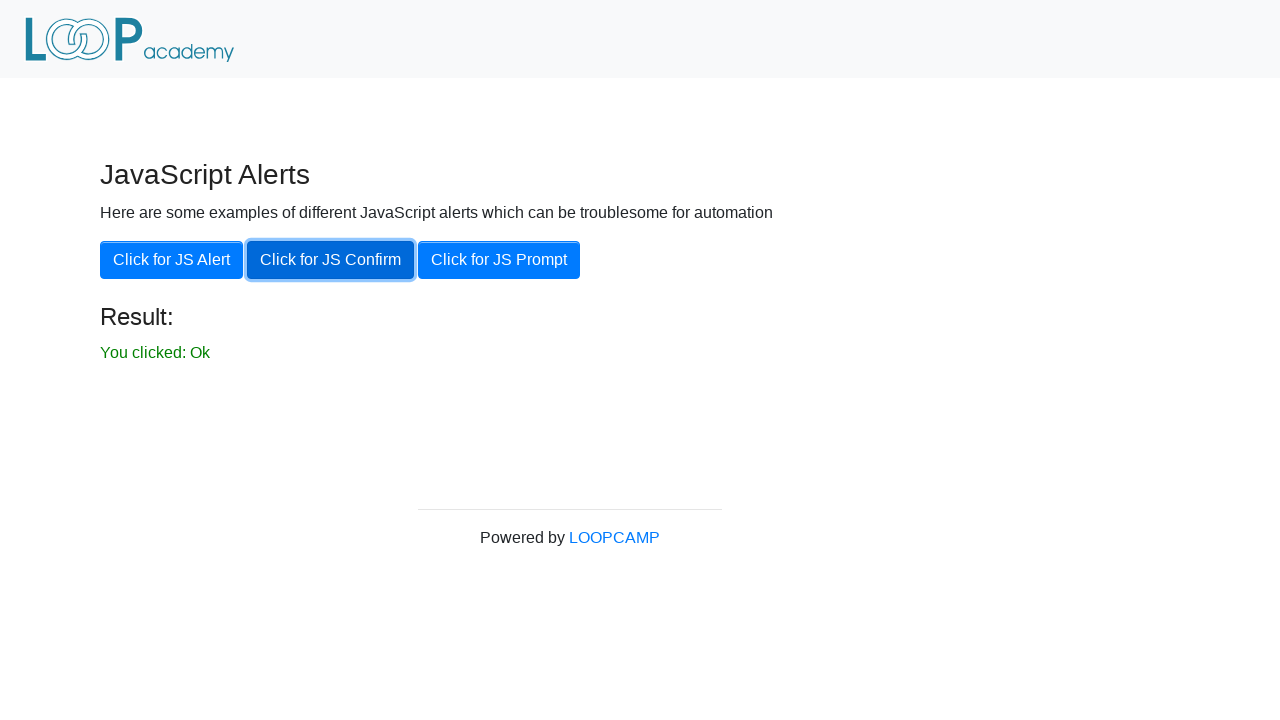

Verified 'You clicked: Ok' message is displayed
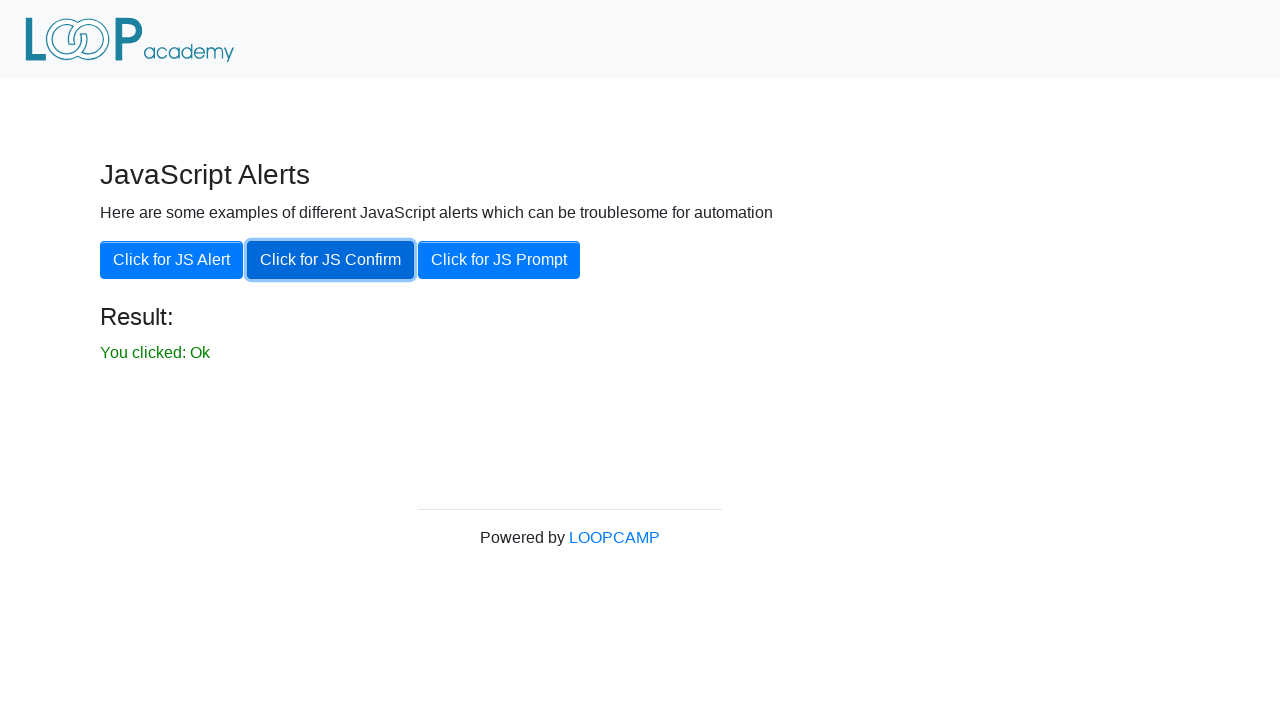

Set up dialog handler to dismiss confirmation alert
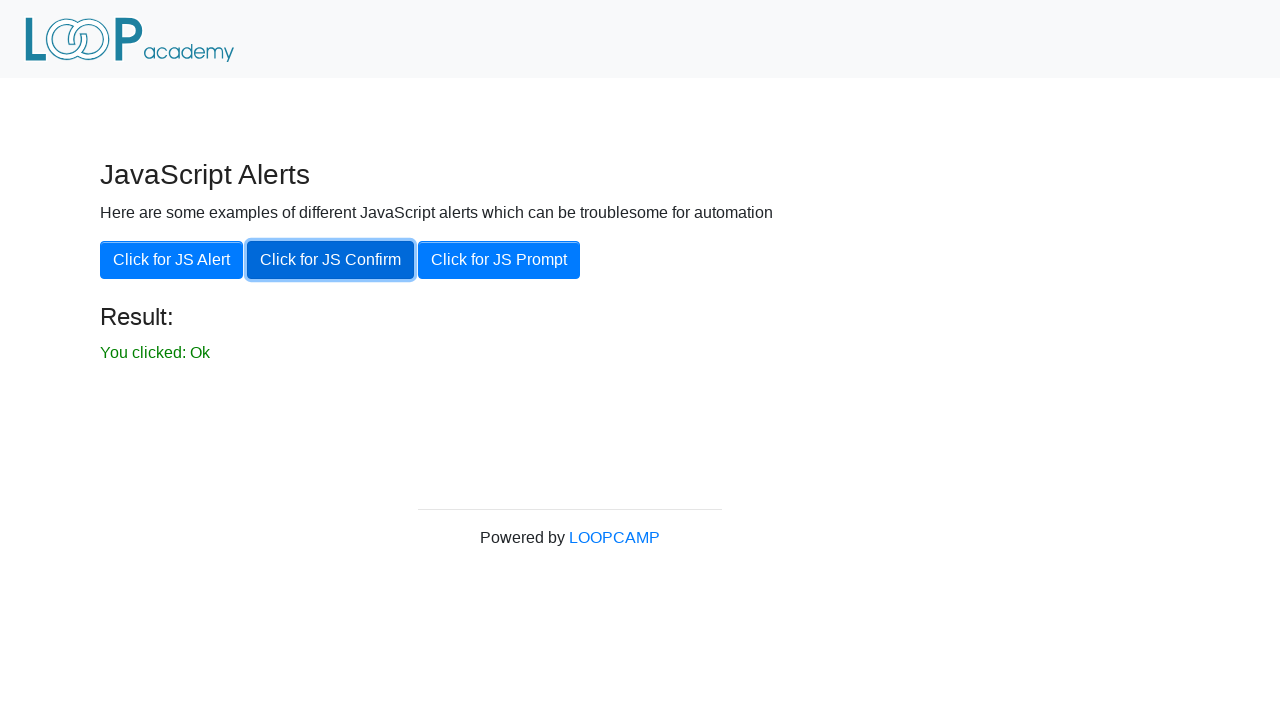

Clicked 'Click for JS Confirm' button again at (330, 260) on xpath=//button[@onclick='jsConfirm()']
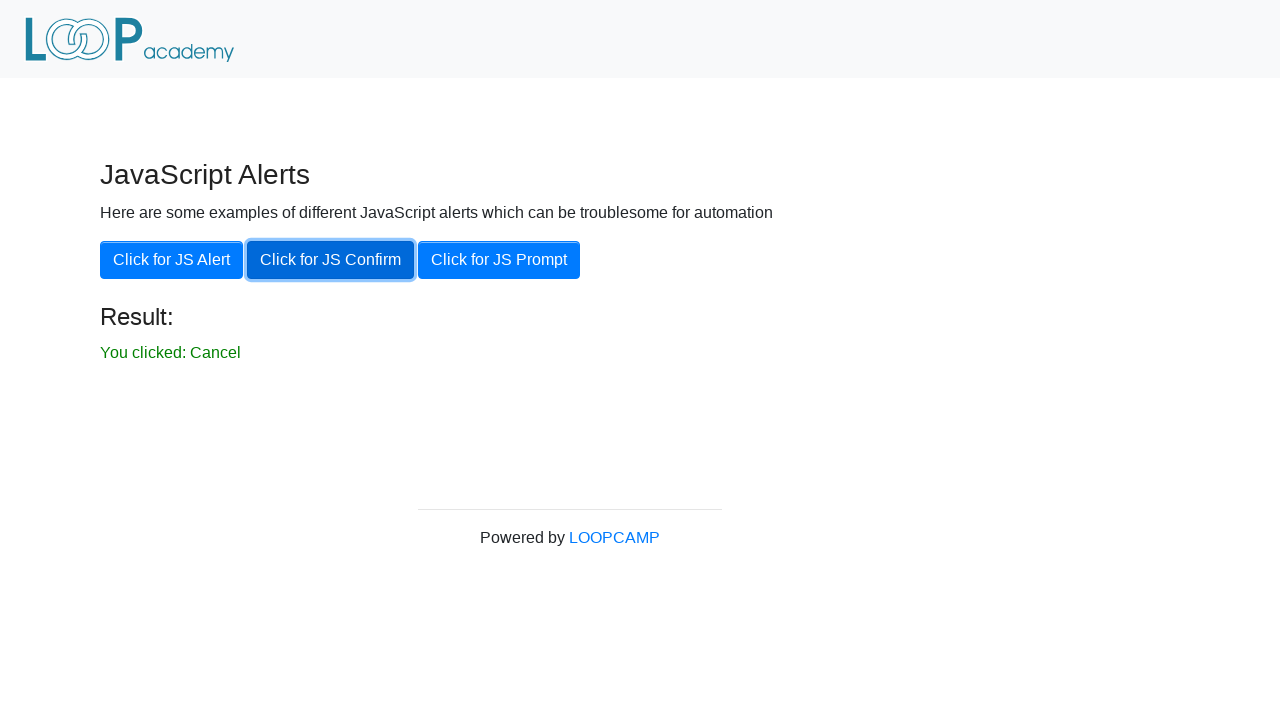

Waited for result message after dismissing confirmation alert
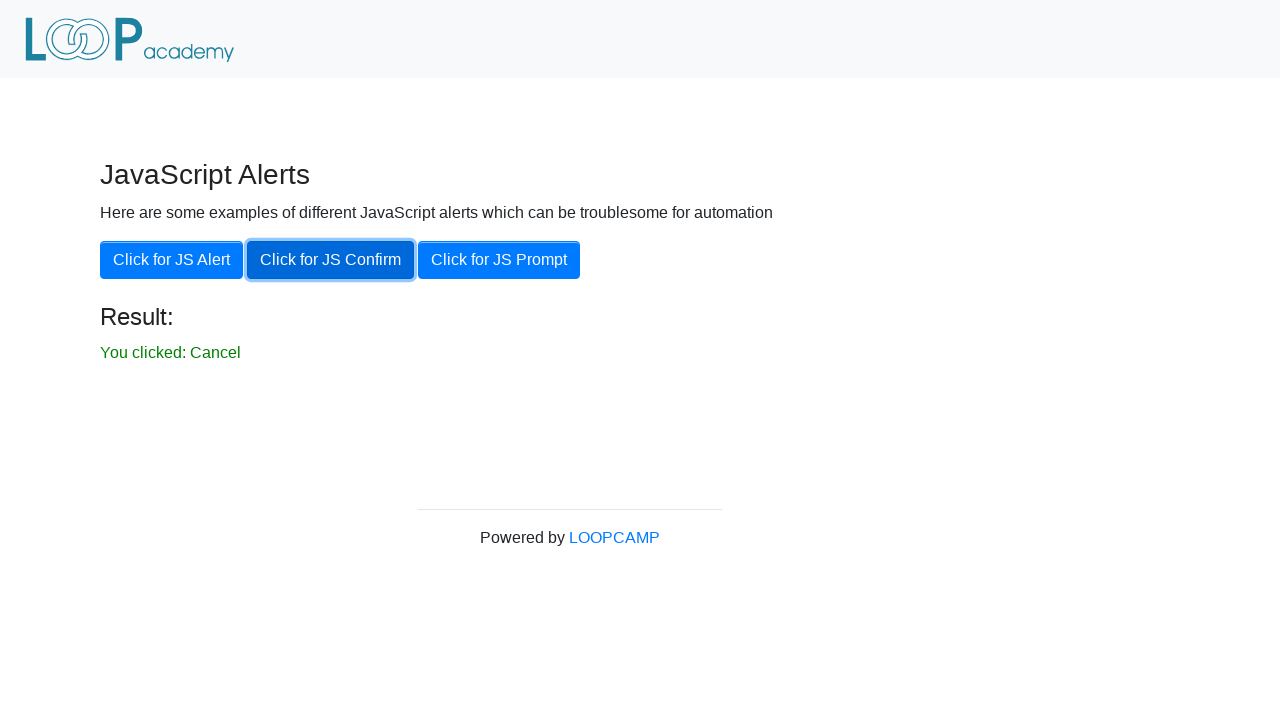

Retrieved result text content
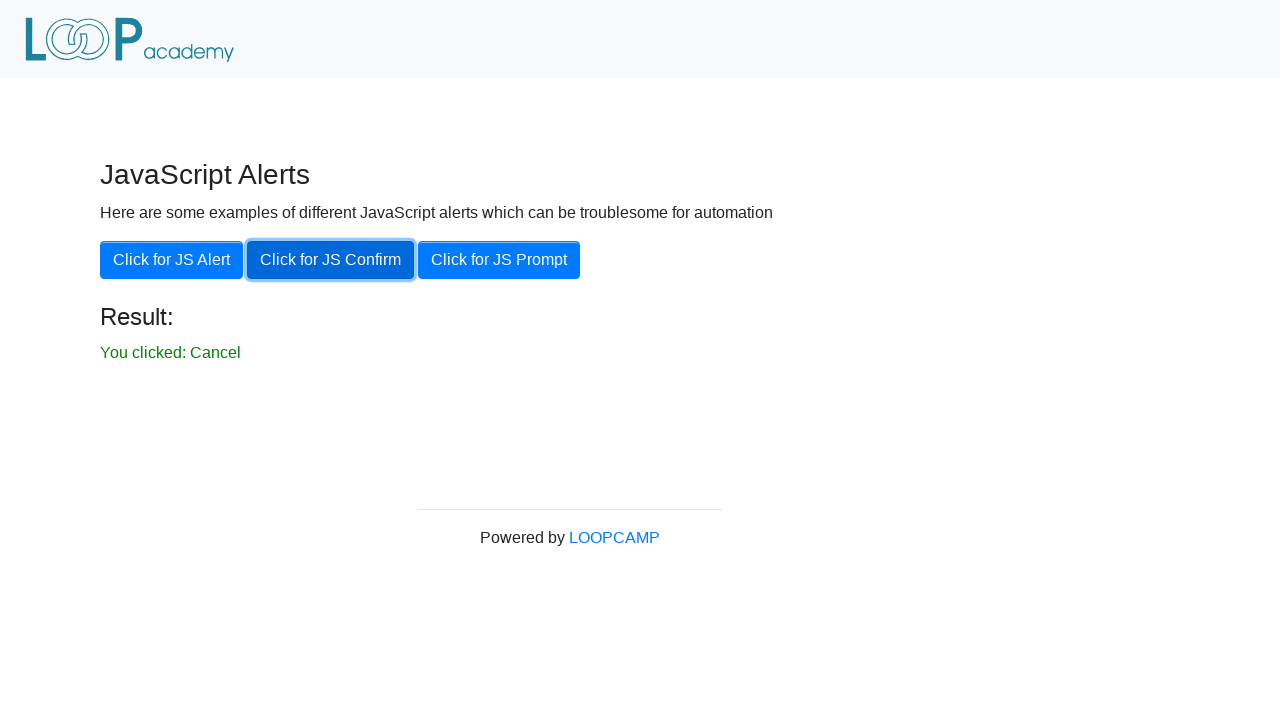

Verified 'You clicked: Cancel' message is displayed
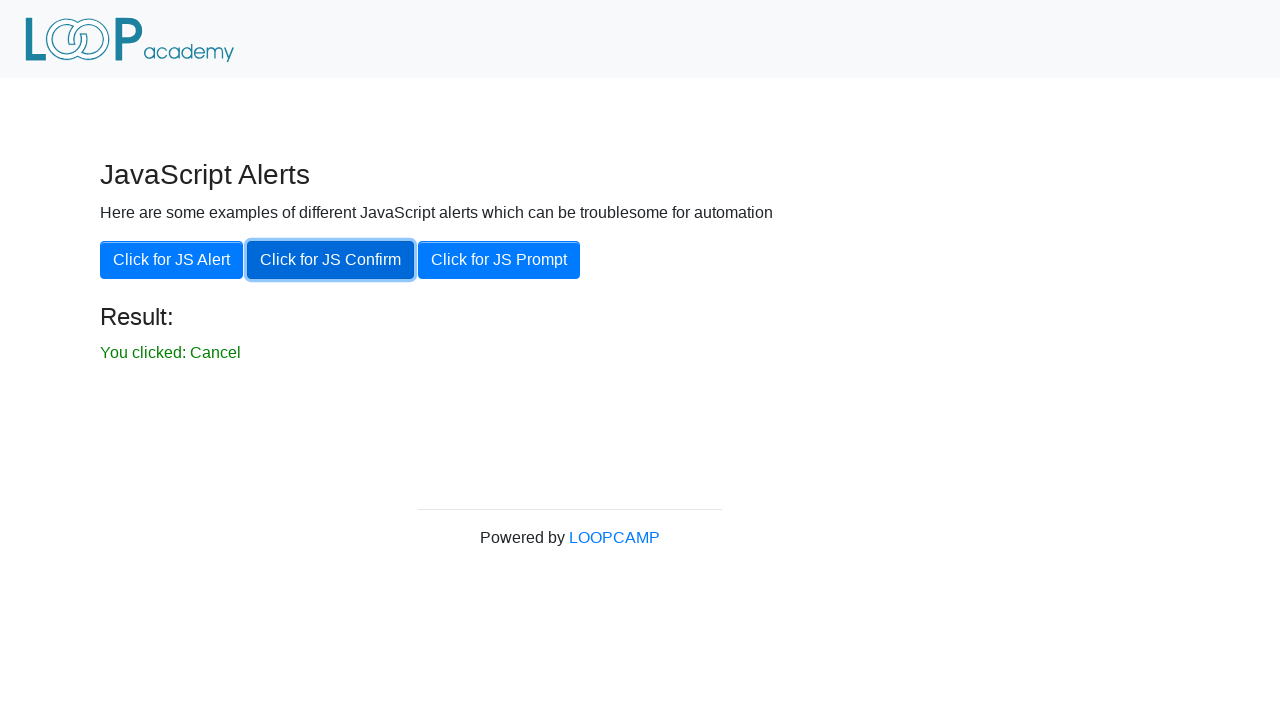

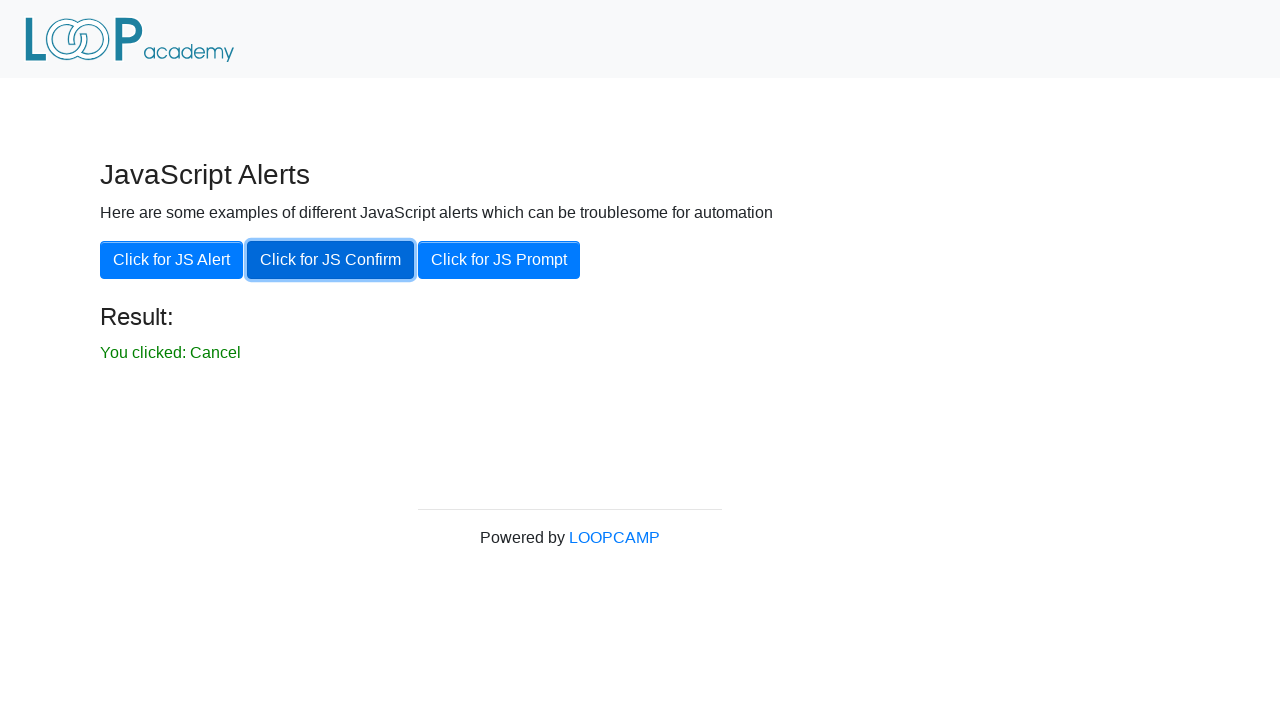